Tests that Clear completed button is hidden when there are no completed items

Starting URL: https://demo.playwright.dev/todomvc

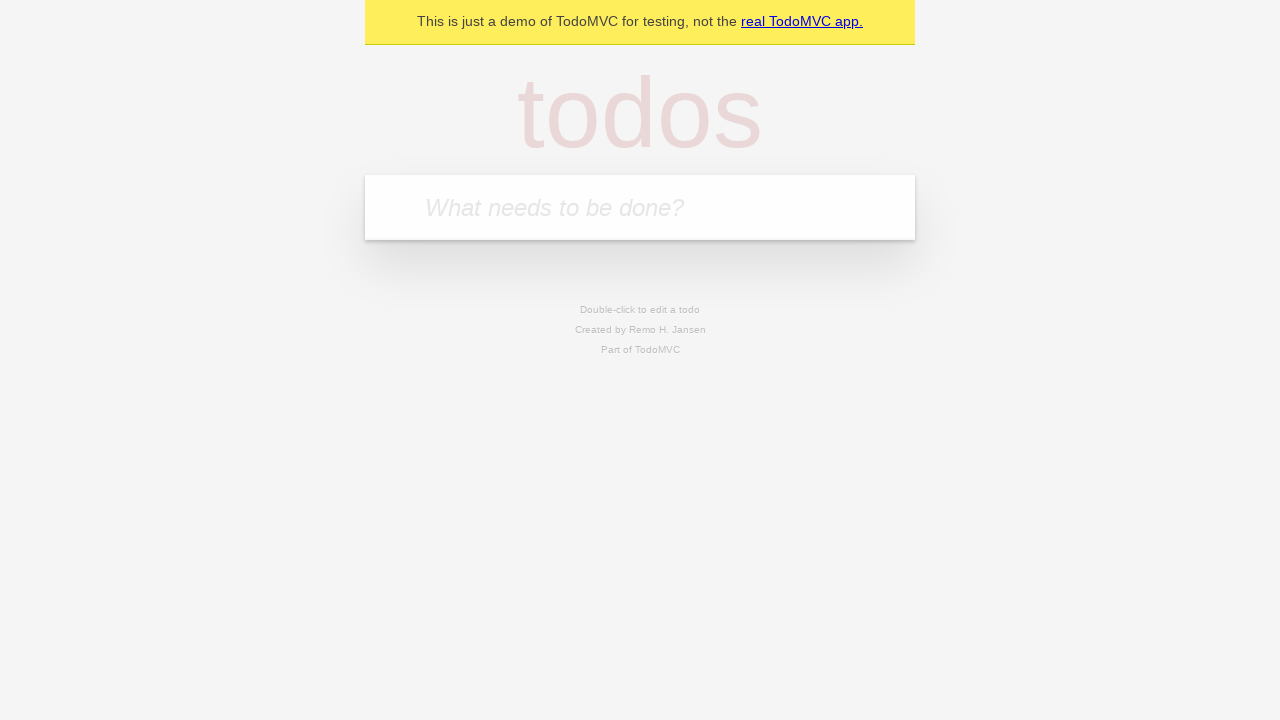

Filled todo input with 'buy some cheese' on internal:attr=[placeholder="What needs to be done?"i]
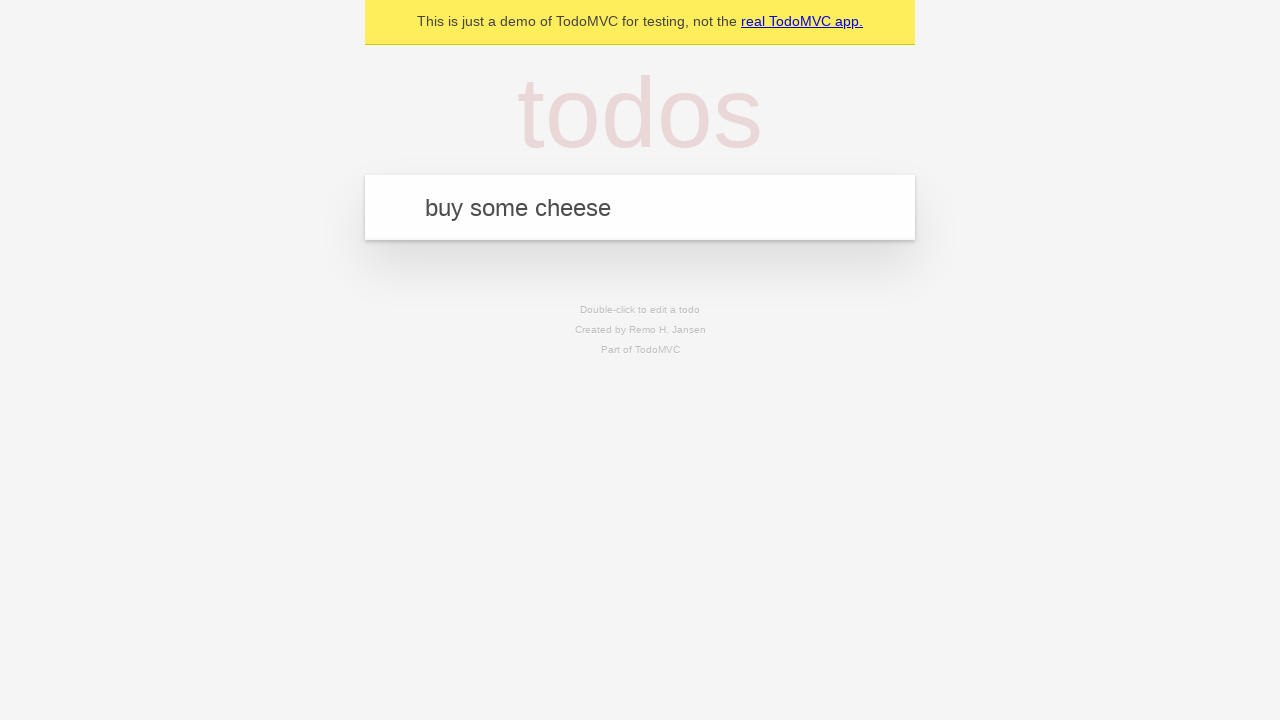

Pressed Enter to add todo 'buy some cheese' on internal:attr=[placeholder="What needs to be done?"i]
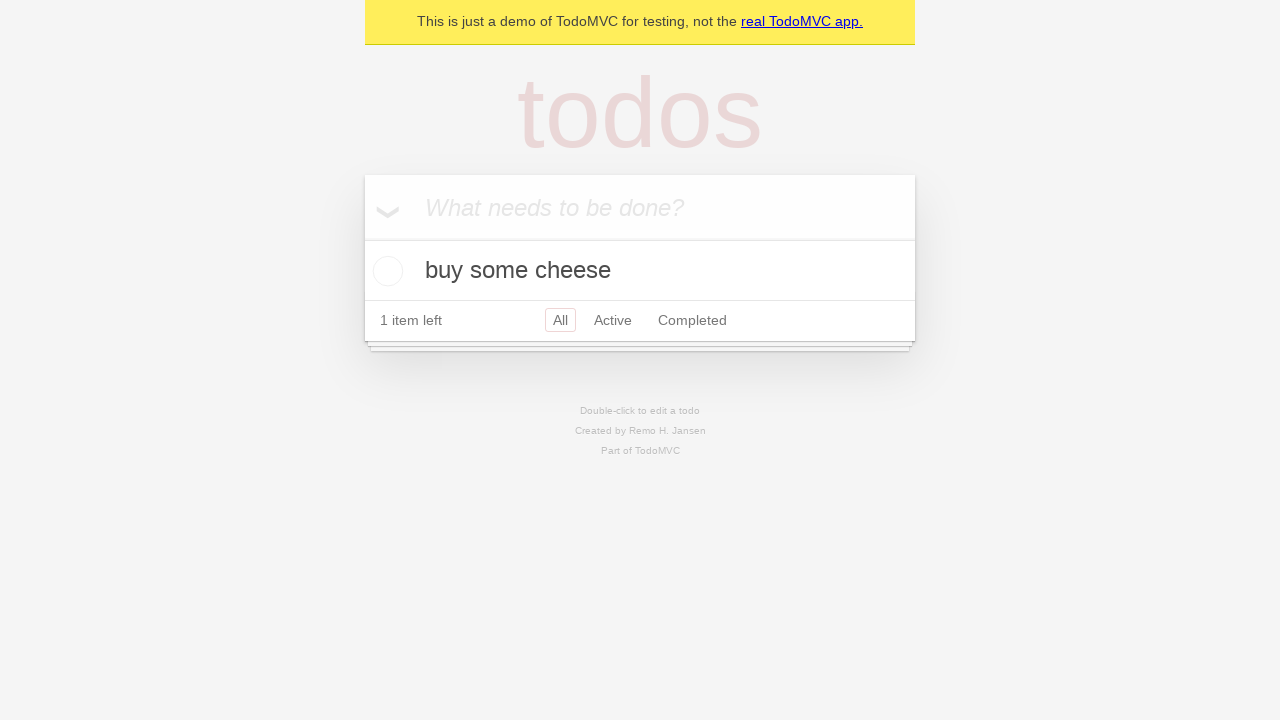

Filled todo input with 'feed the cat' on internal:attr=[placeholder="What needs to be done?"i]
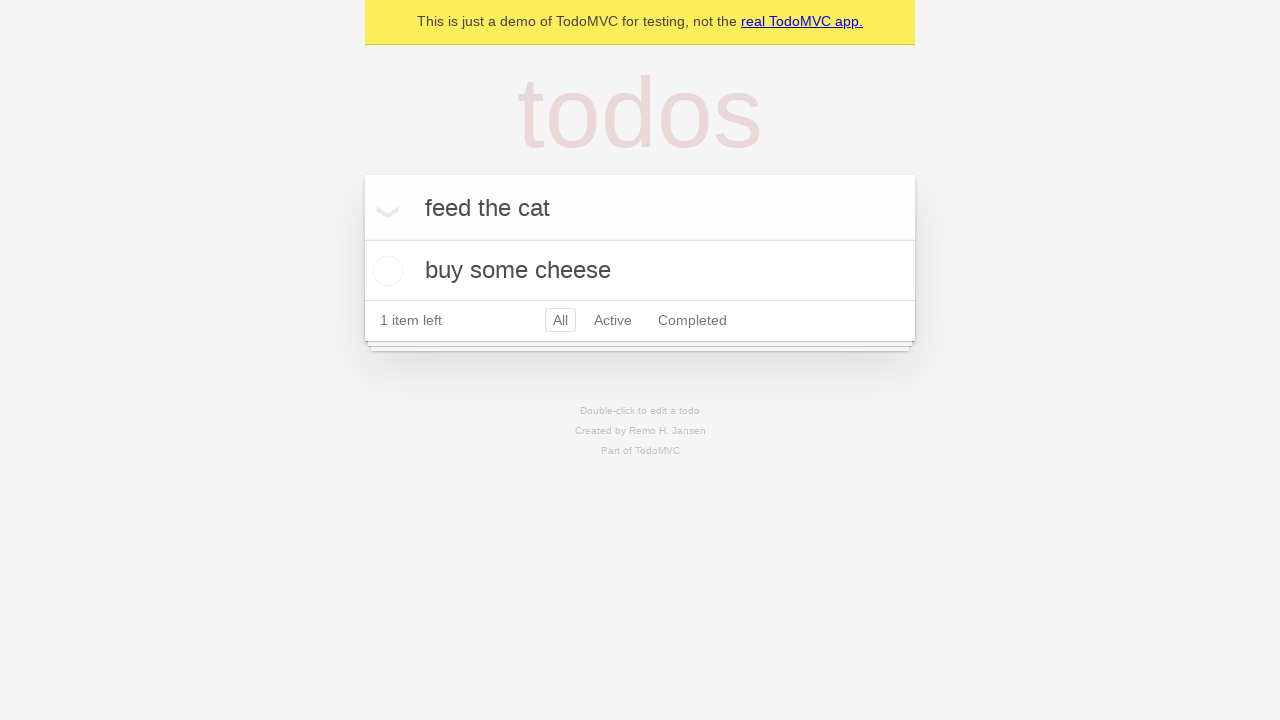

Pressed Enter to add todo 'feed the cat' on internal:attr=[placeholder="What needs to be done?"i]
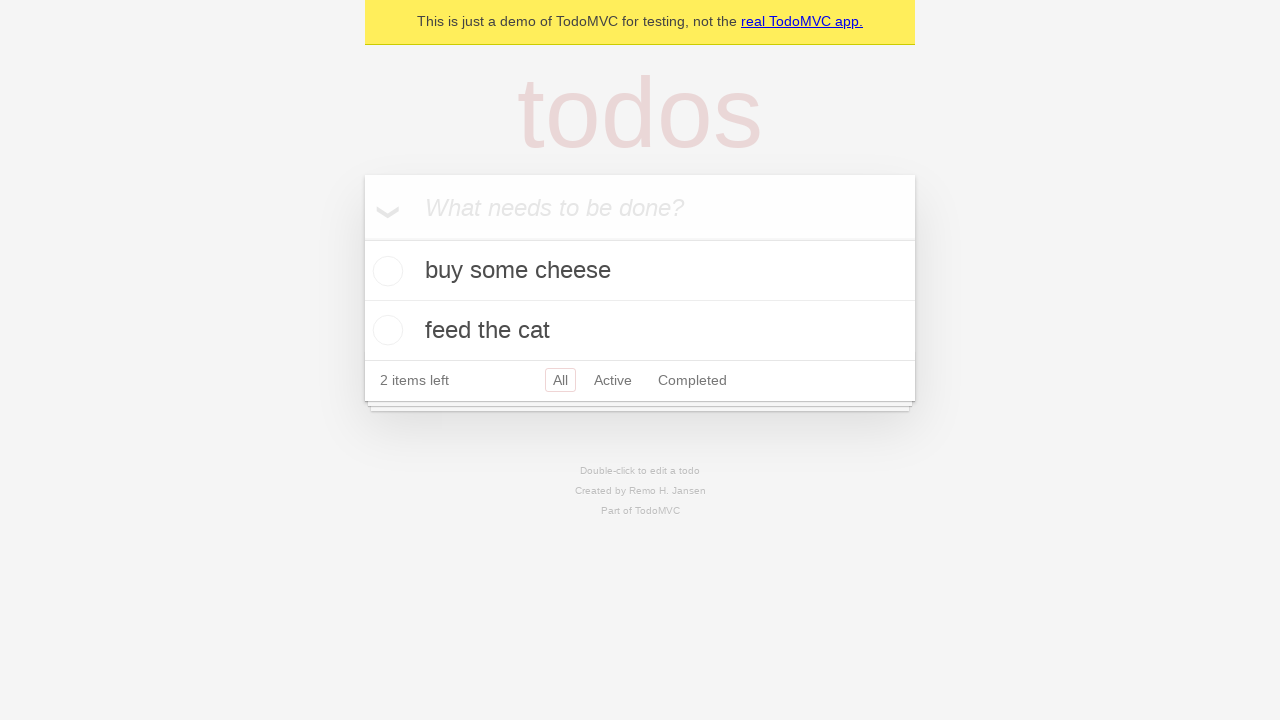

Filled todo input with 'book a doctors appointment' on internal:attr=[placeholder="What needs to be done?"i]
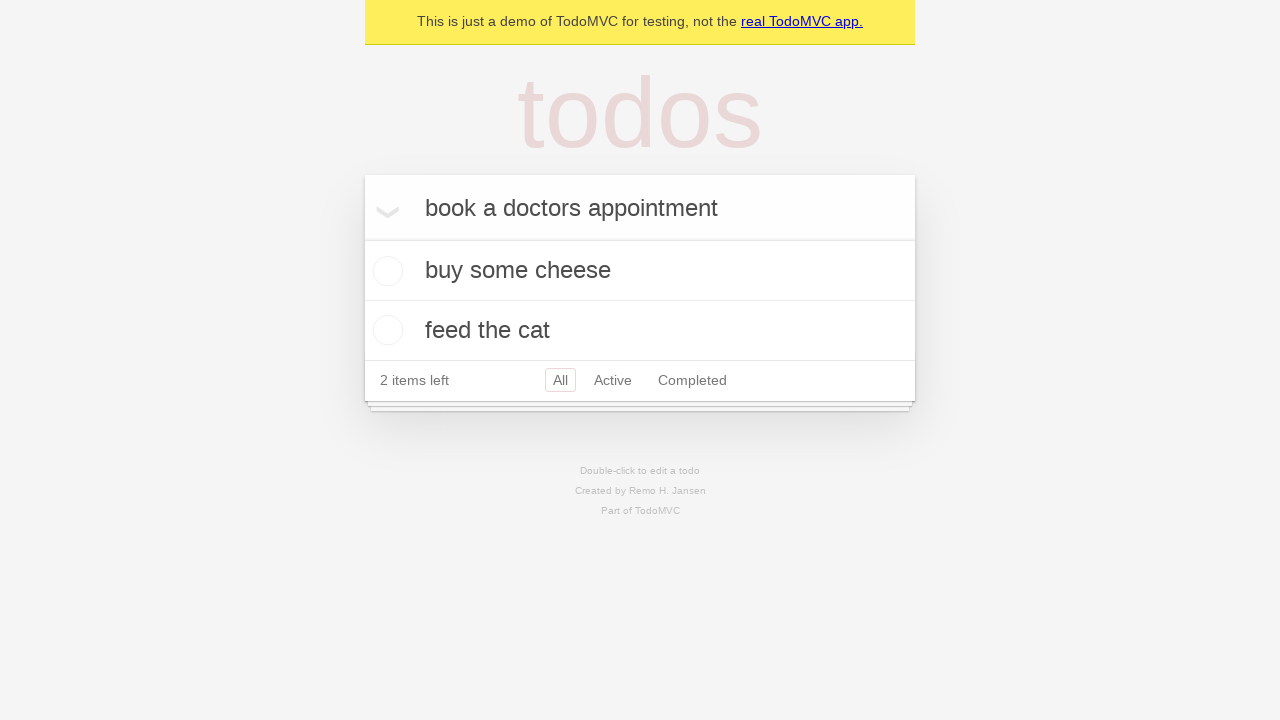

Pressed Enter to add todo 'book a doctors appointment' on internal:attr=[placeholder="What needs to be done?"i]
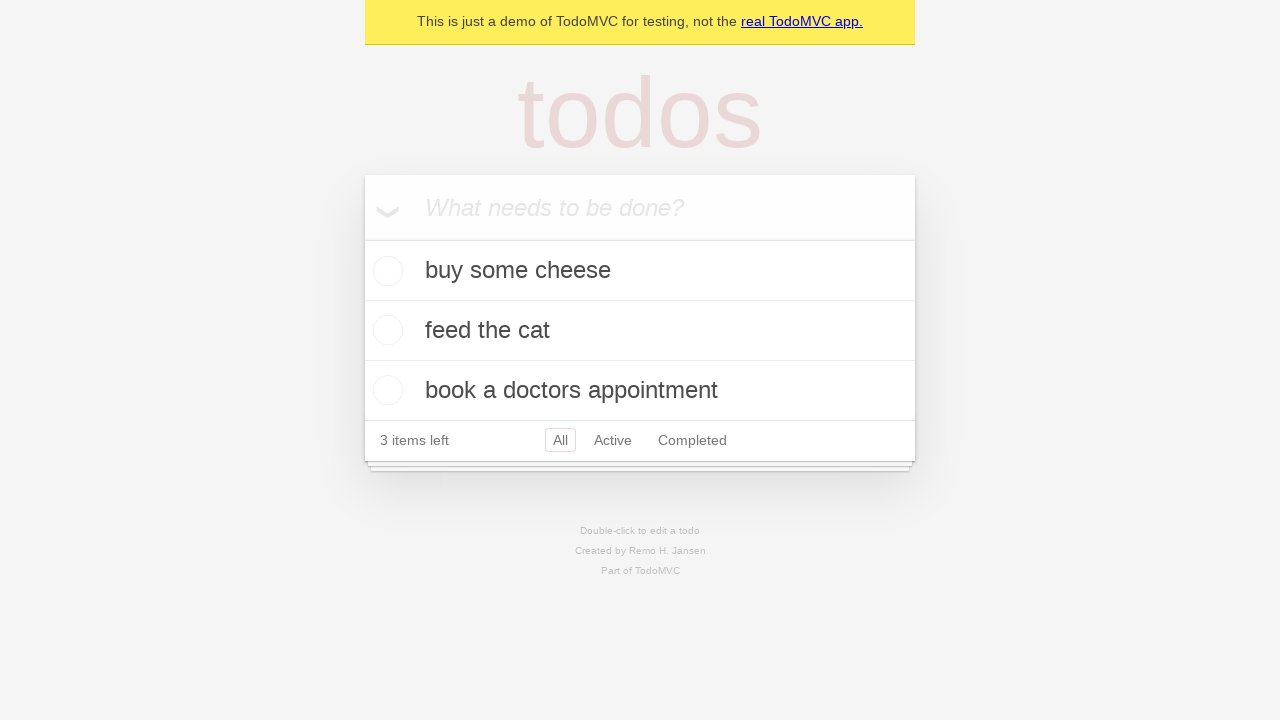

Checked the first todo item at (385, 271) on .todo-list li .toggle >> nth=0
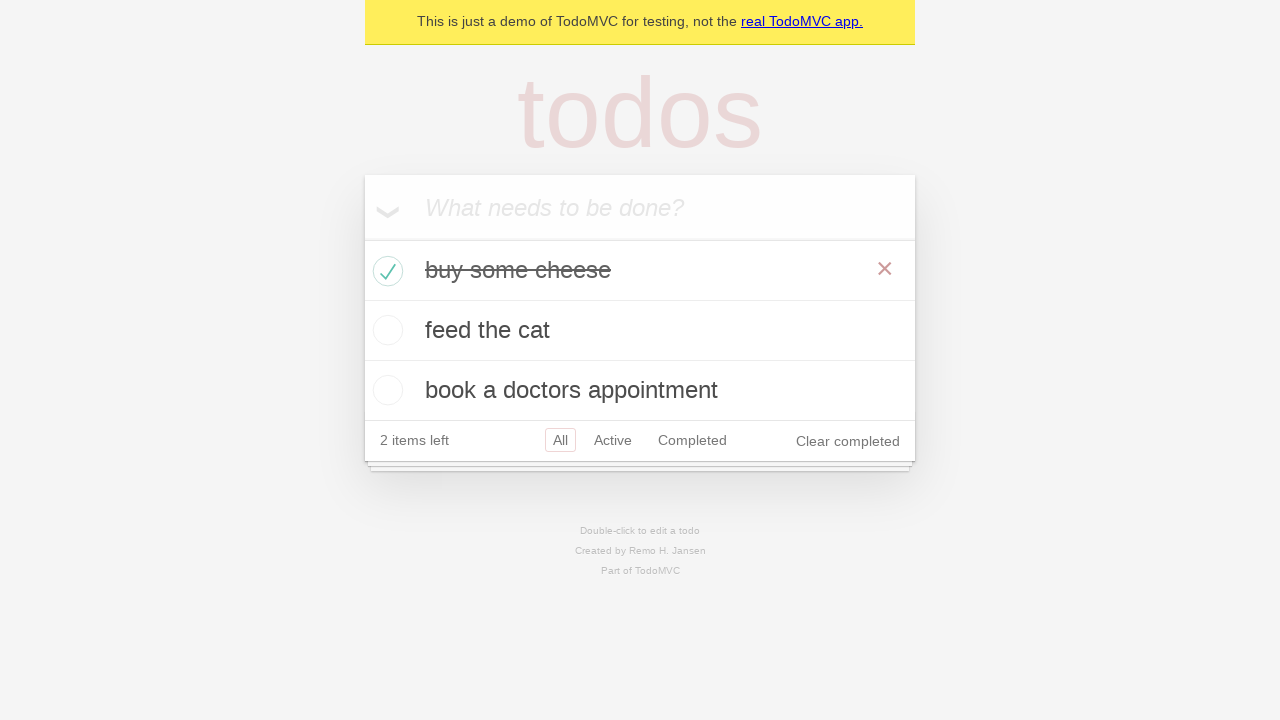

Clicked 'Clear completed' button to remove completed items at (848, 441) on internal:role=button[name="Clear completed"i]
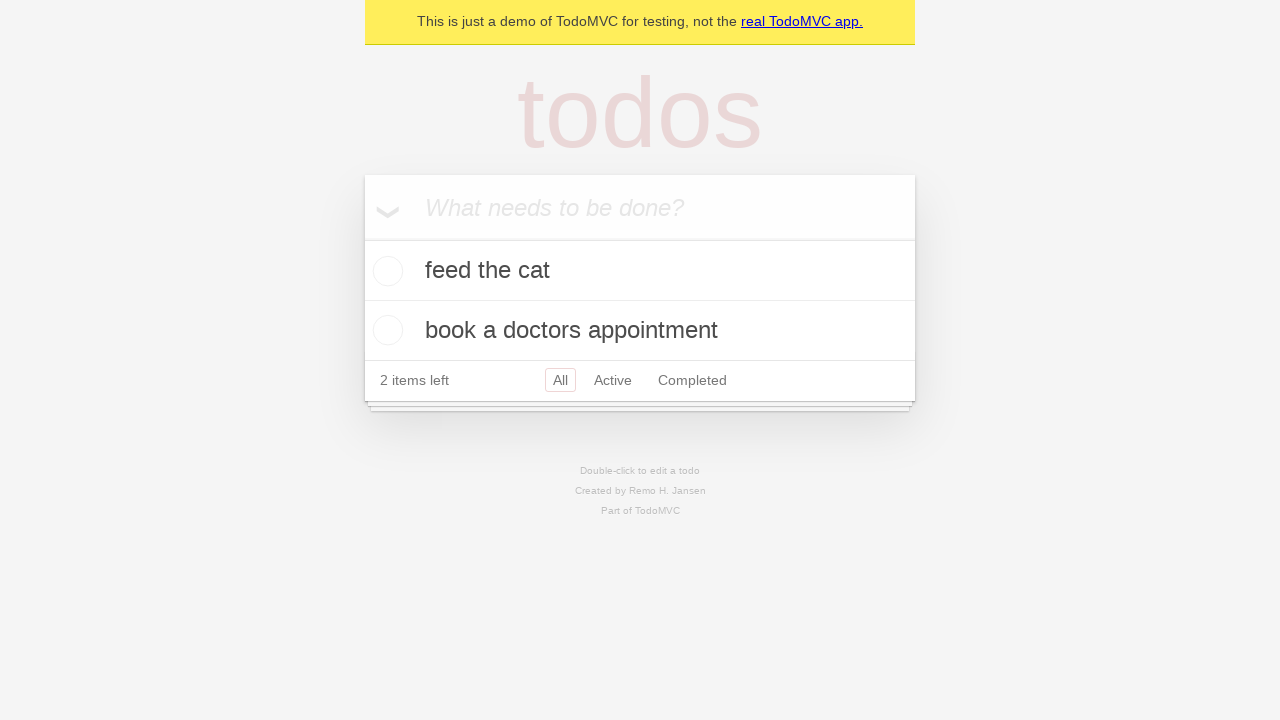

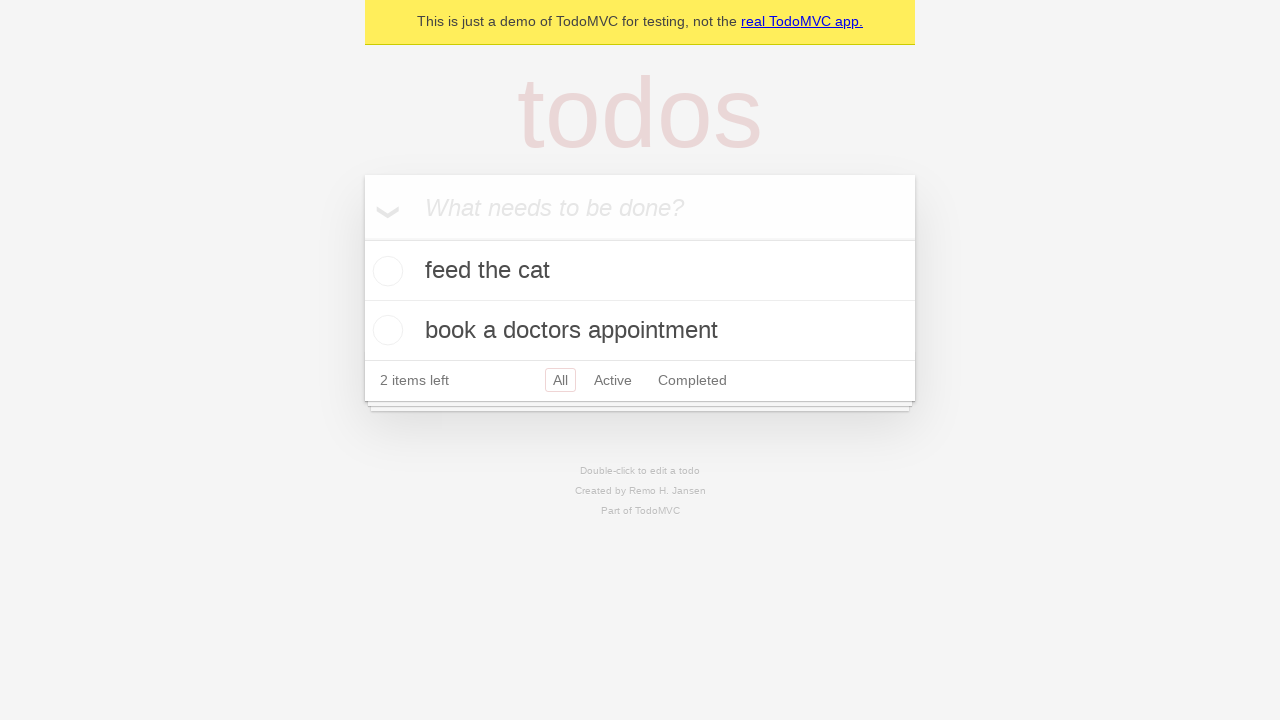